Tests a registration form by filling in all required fields (first name, last name, username, email, password, phone, gender, birthday, department, job title, programming language) and verifying successful submission.

Starting URL: https://practice.cydeo.com/registration_form

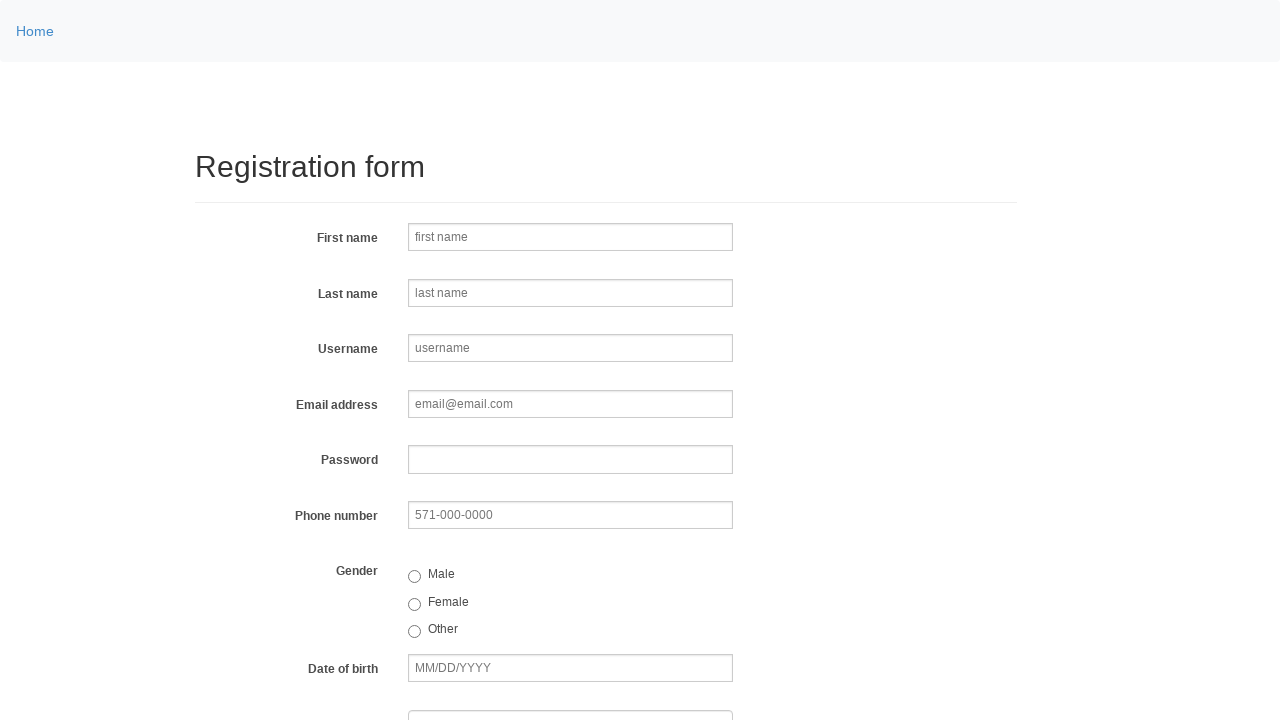

Navigated to registration form page
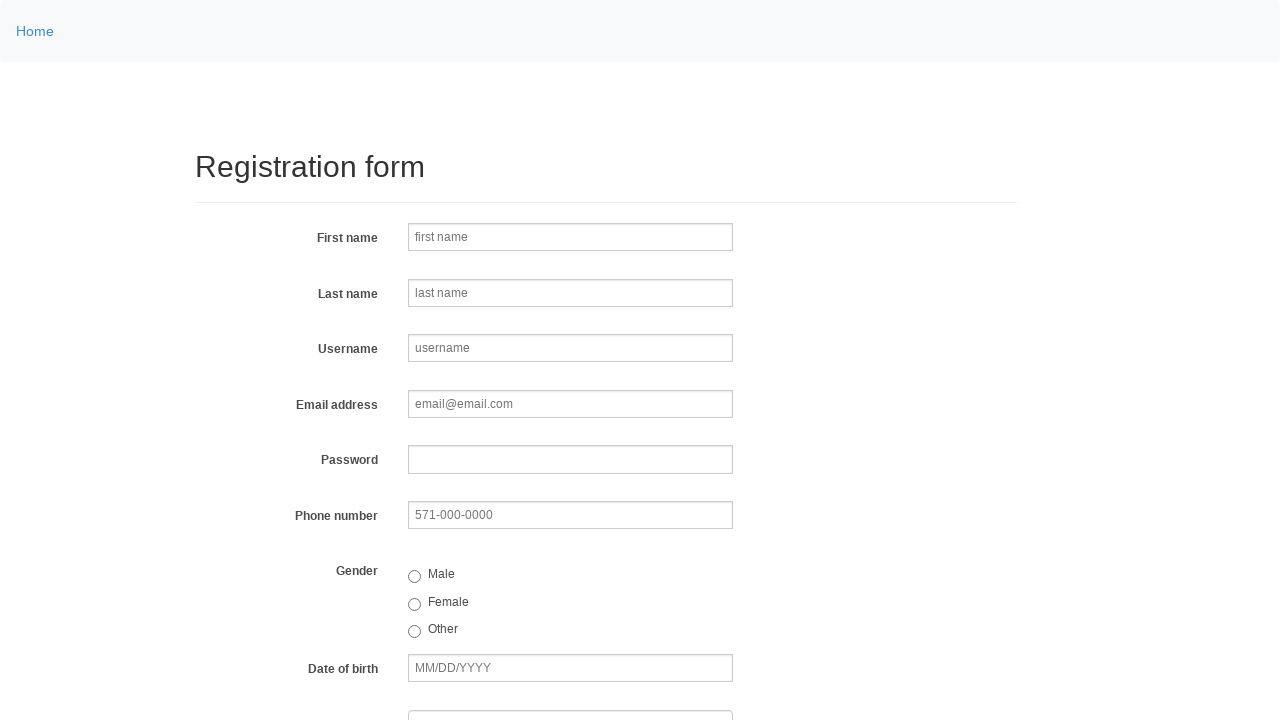

Filled first name field with 'Jennifer' on input[name='firstname']
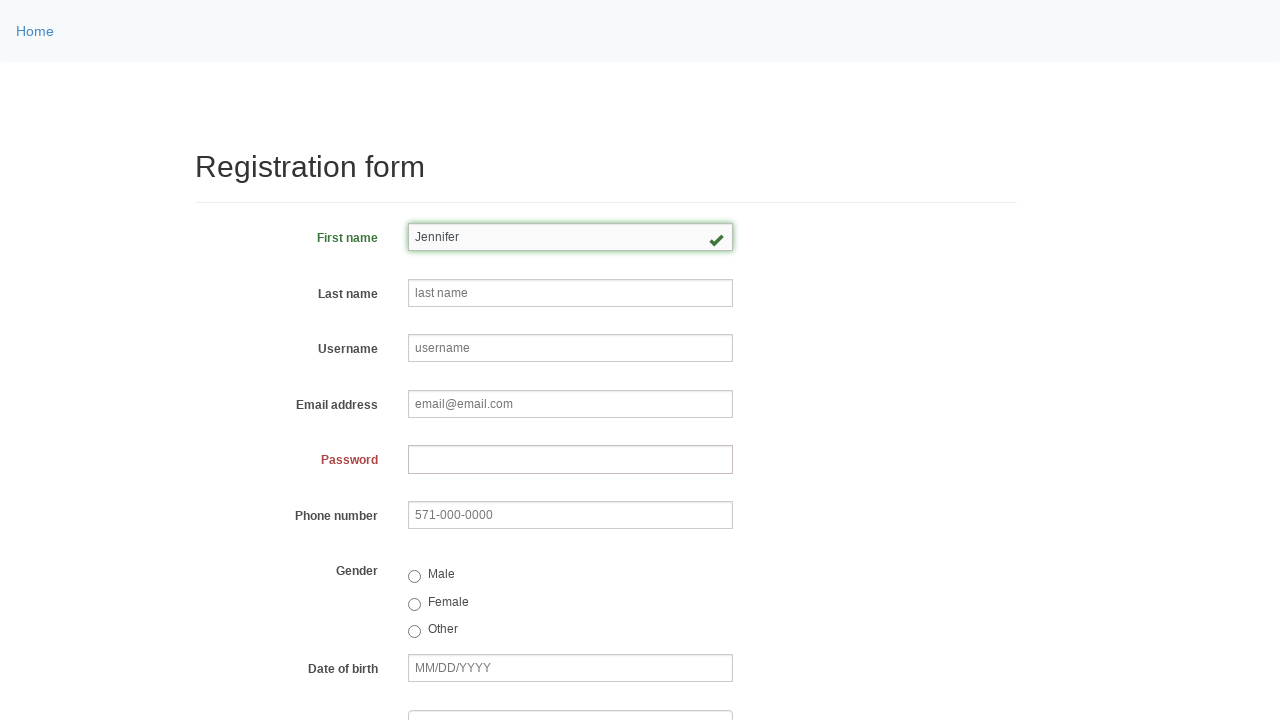

Filled last name field with 'Morrison' on input[name='lastname']
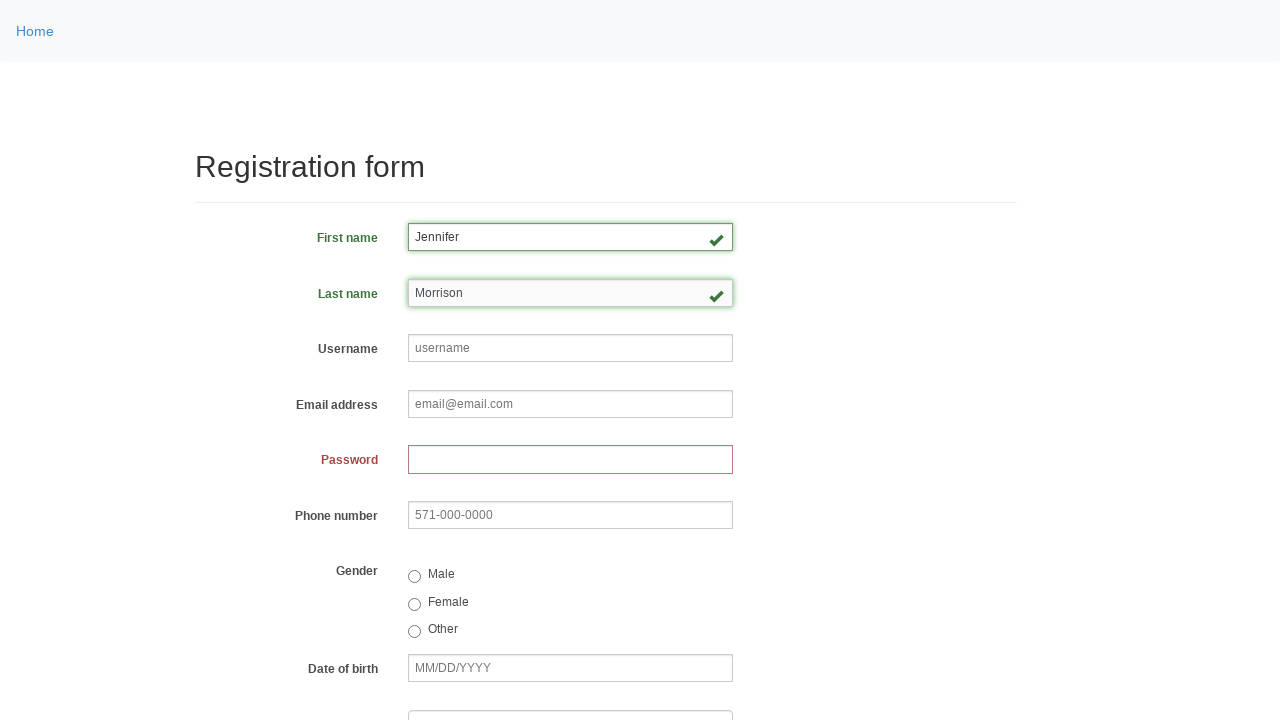

Filled username field with 'jennifermorrison47' on input[name='username']
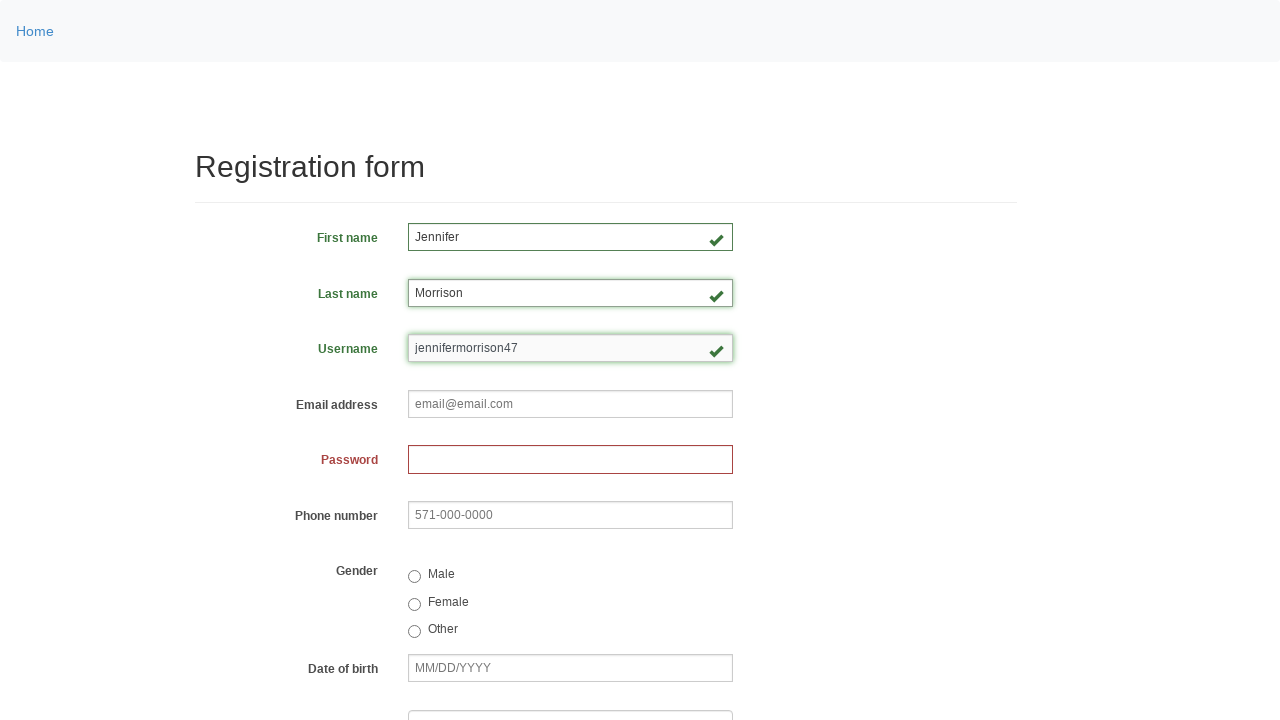

Filled email field with 'morrisonjennifer@gmail.com' on input[name='email']
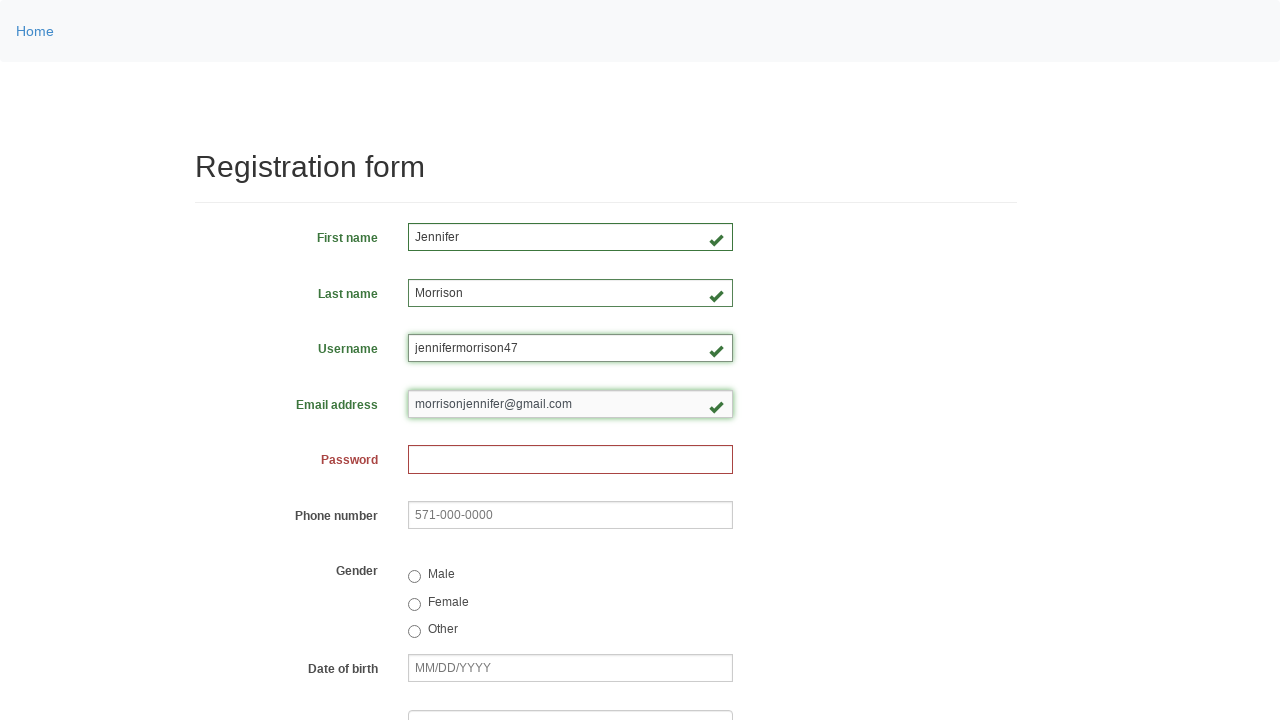

Filled password field with 'SecurePass2024!' on input[name='password']
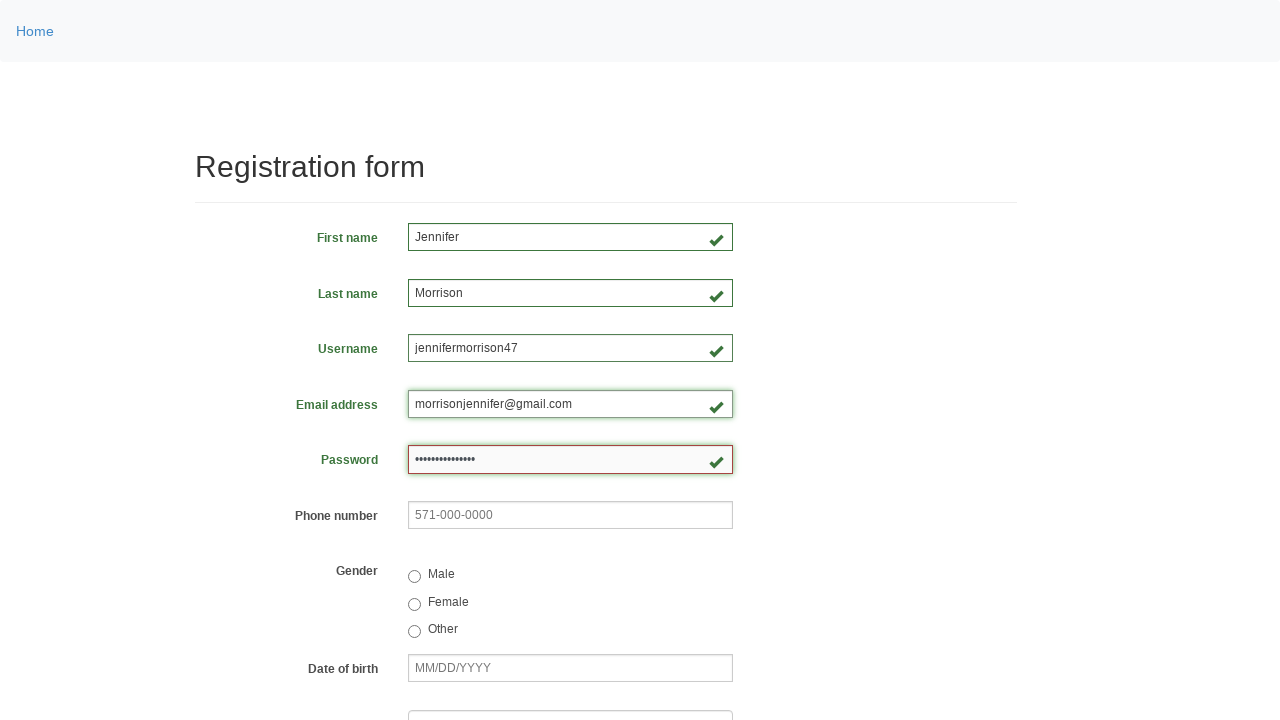

Filled phone number field with '571-234-5678' on input[name='phone']
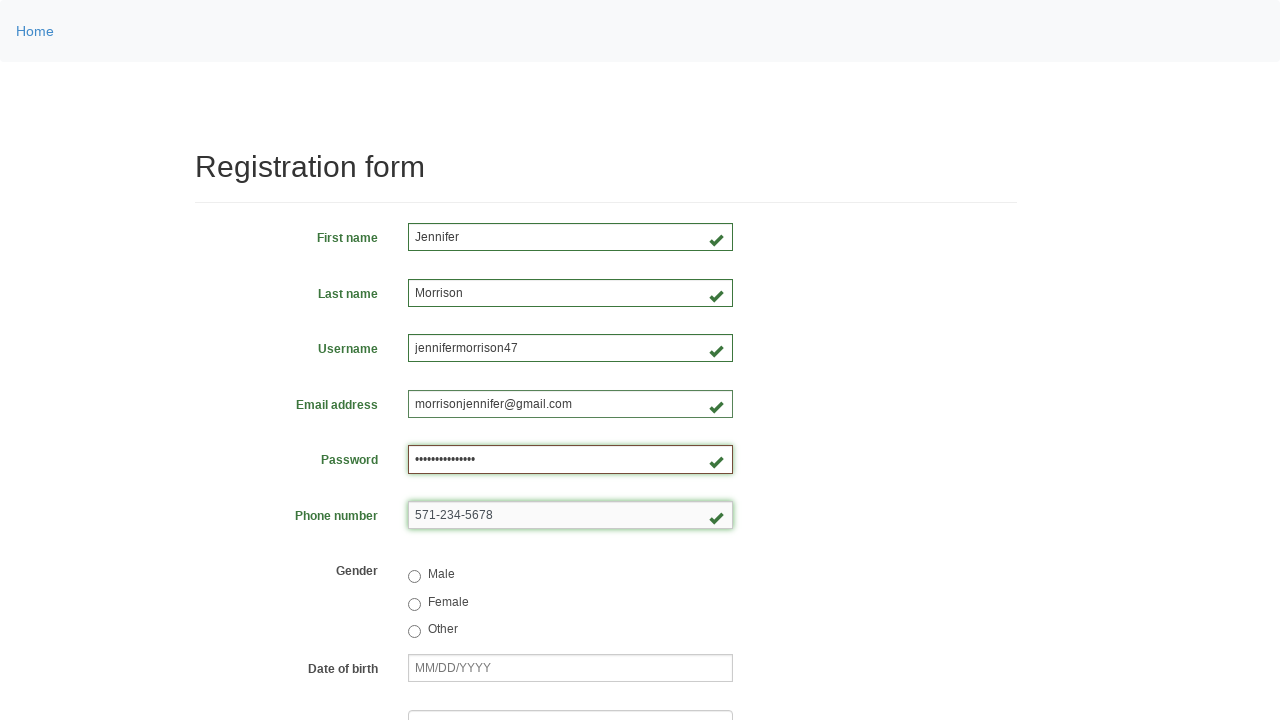

Selected female gender radio button at (414, 604) on input[value='female']
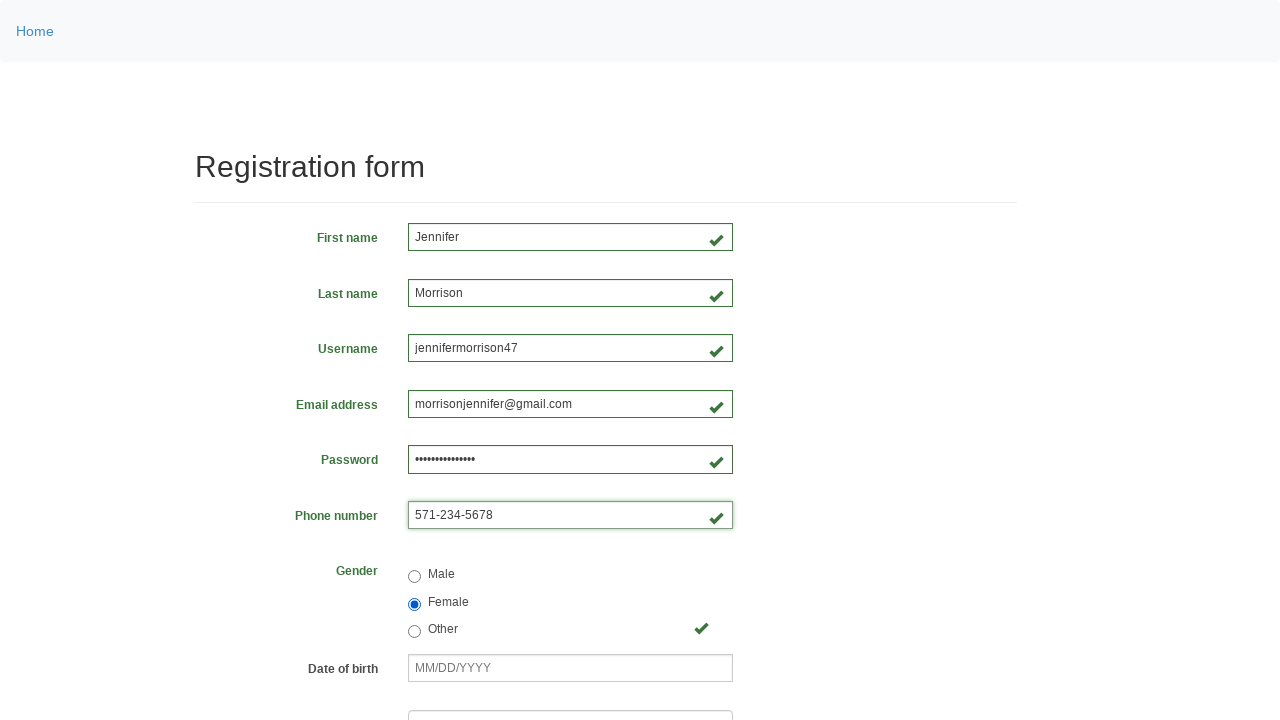

Filled birthday field with '09/10/1997' on input[name='birthday']
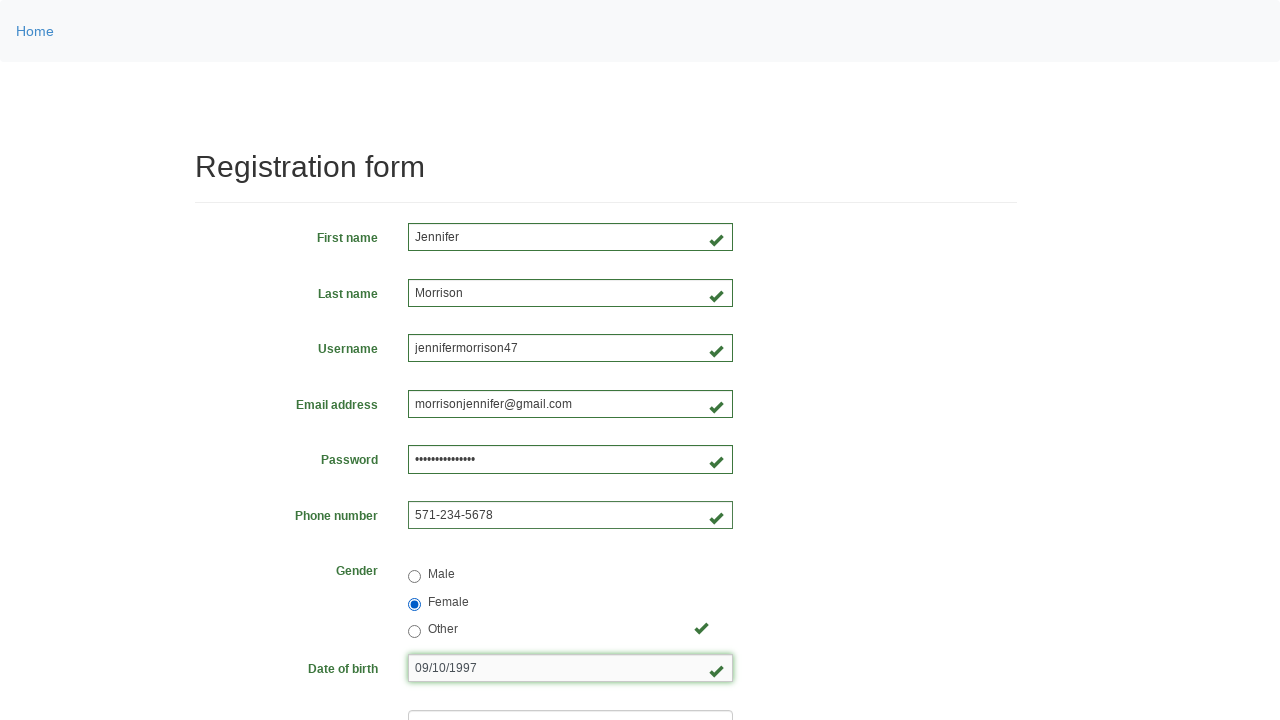

Selected department at index 3 on select[name='department']
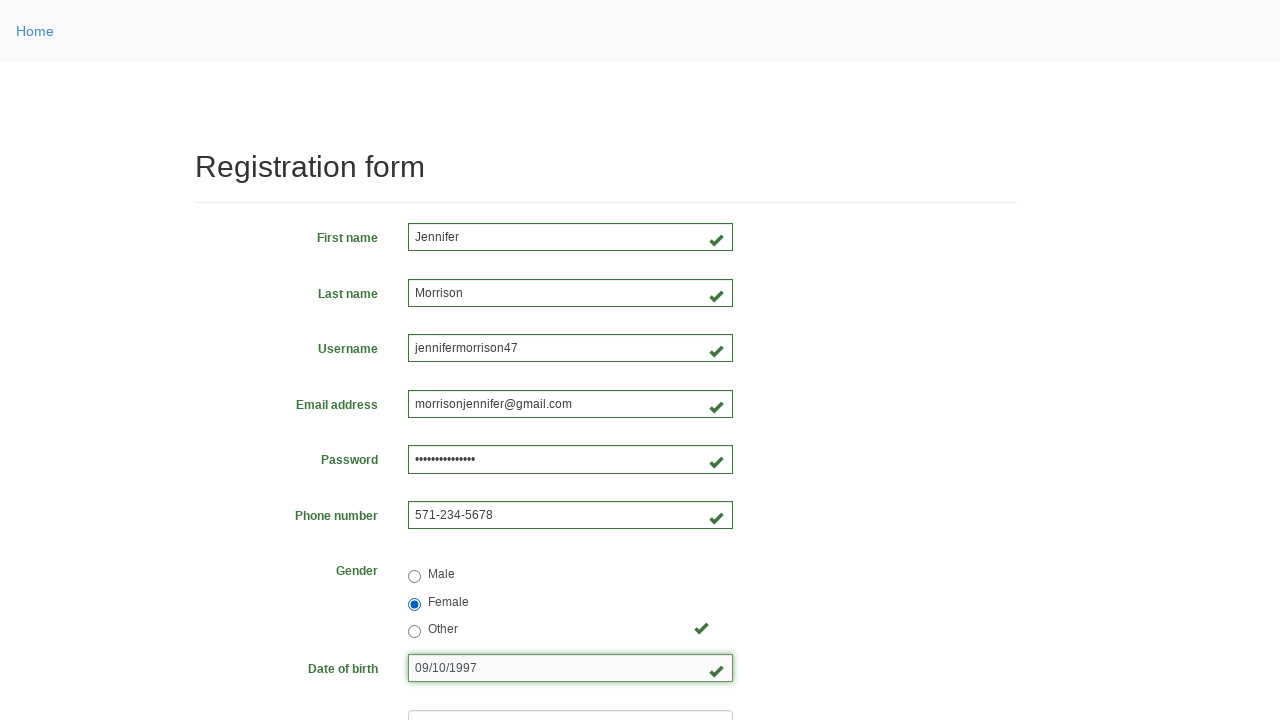

Selected job title at index 4 on select[name='job_title']
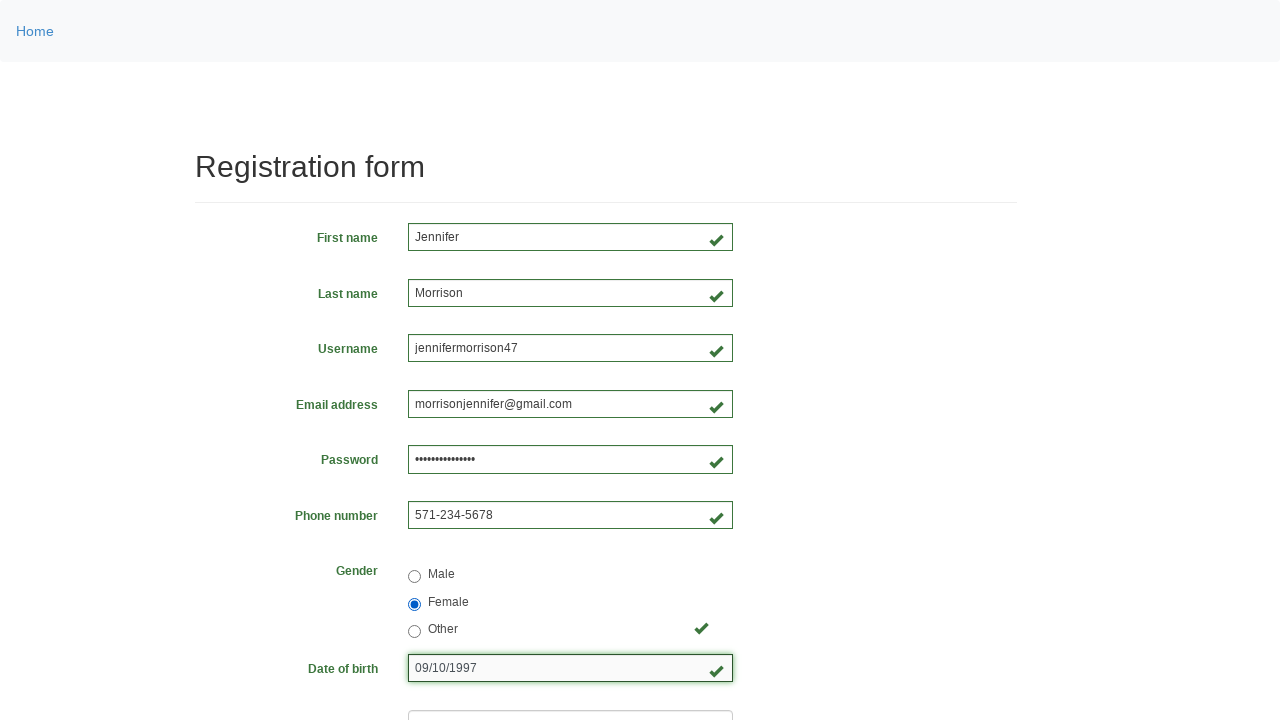

Selected Java programming language checkbox at (465, 468) on input[value='java']
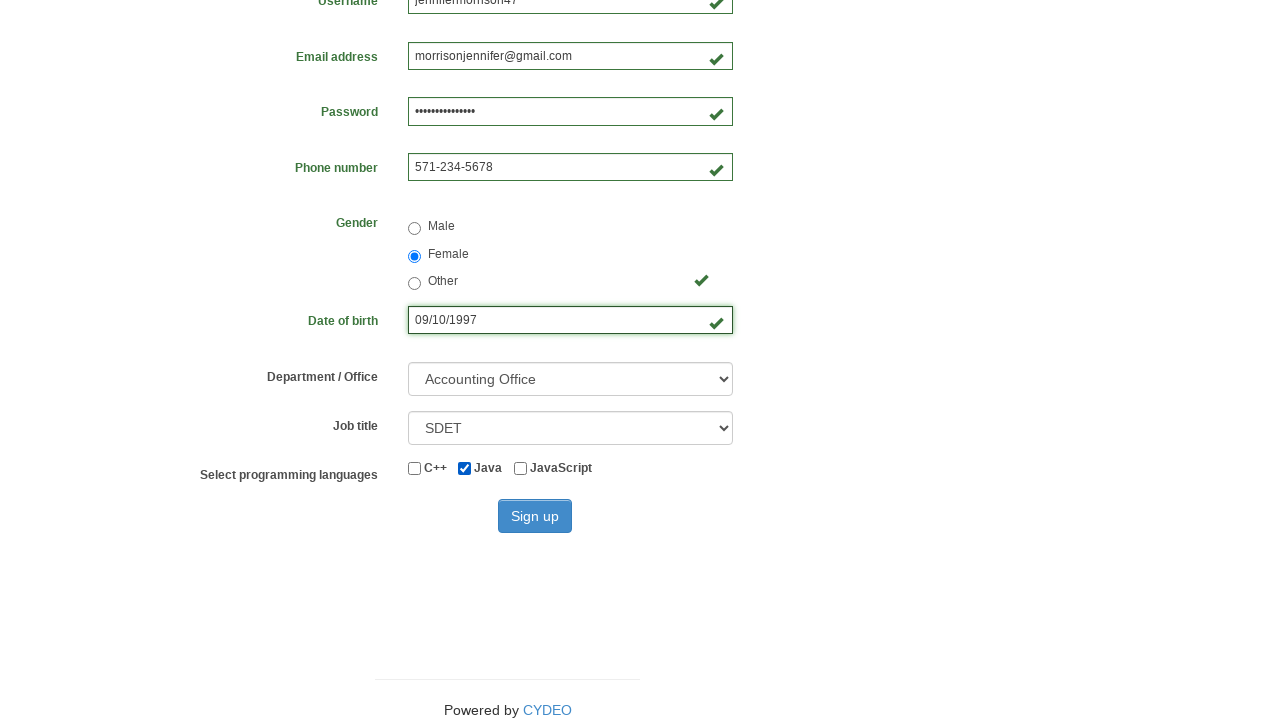

Clicked sign up button to submit registration form at (535, 516) on button[type='submit']
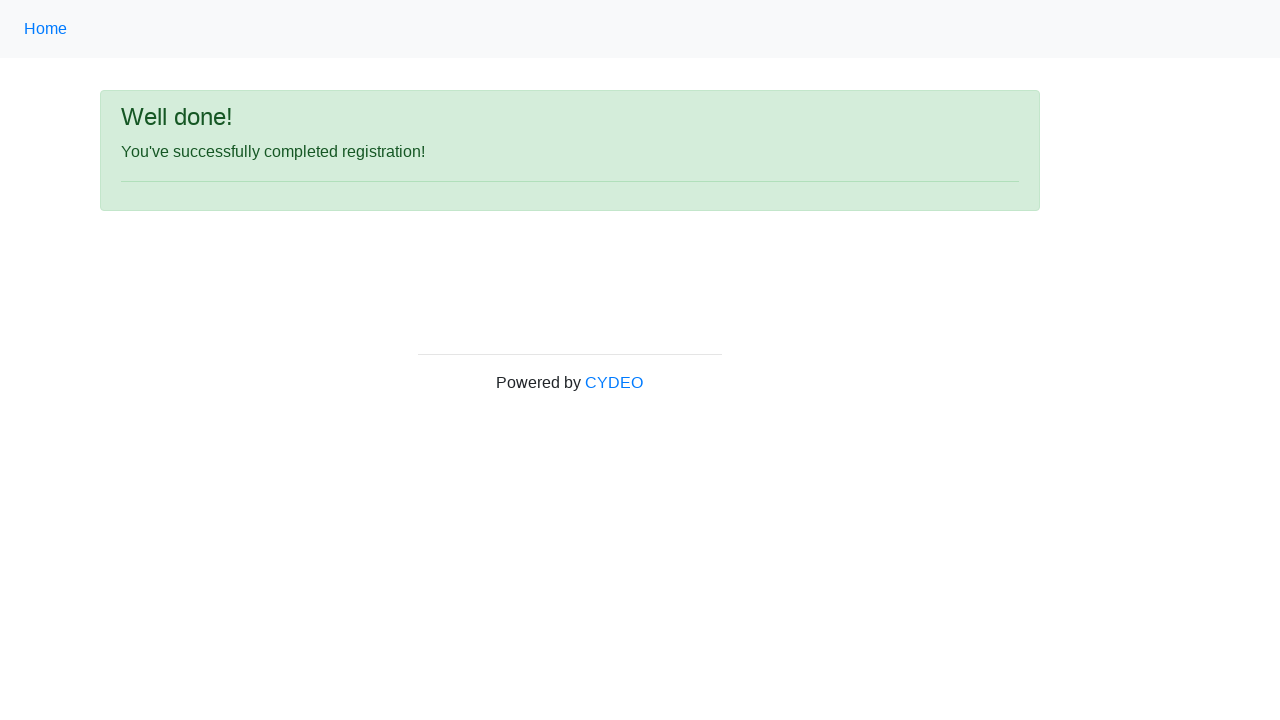

Registration success message confirmed
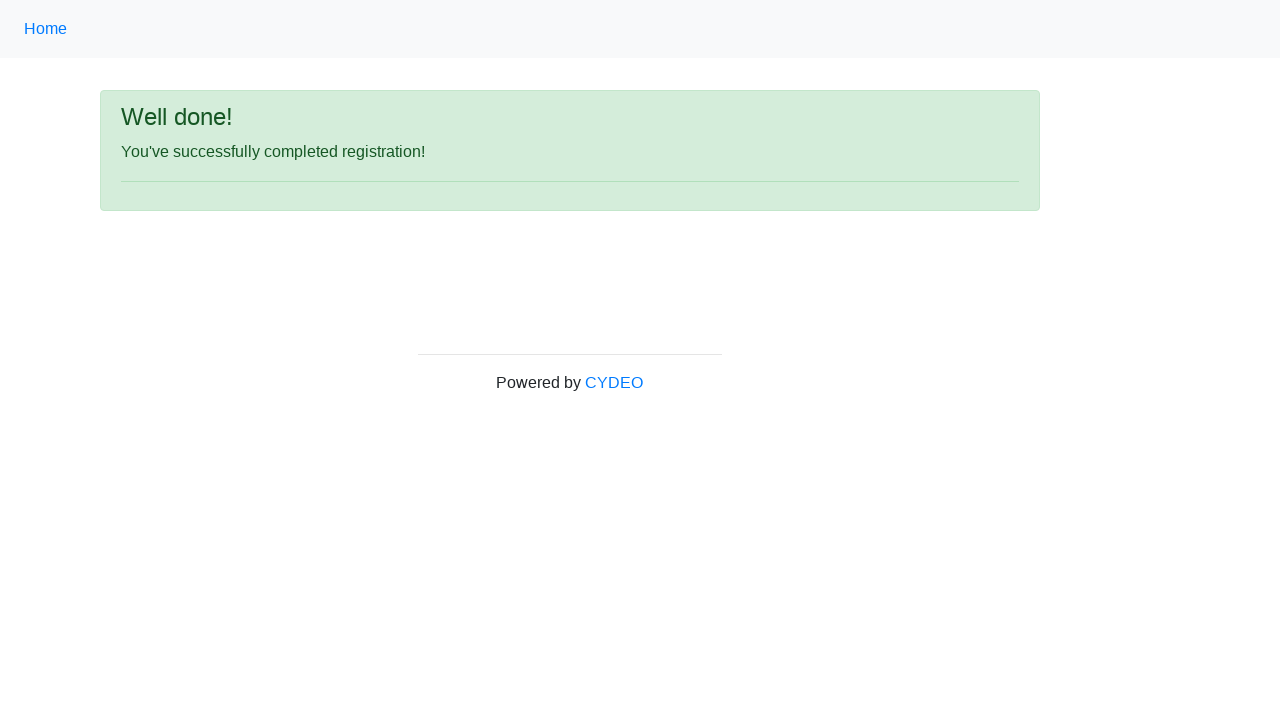

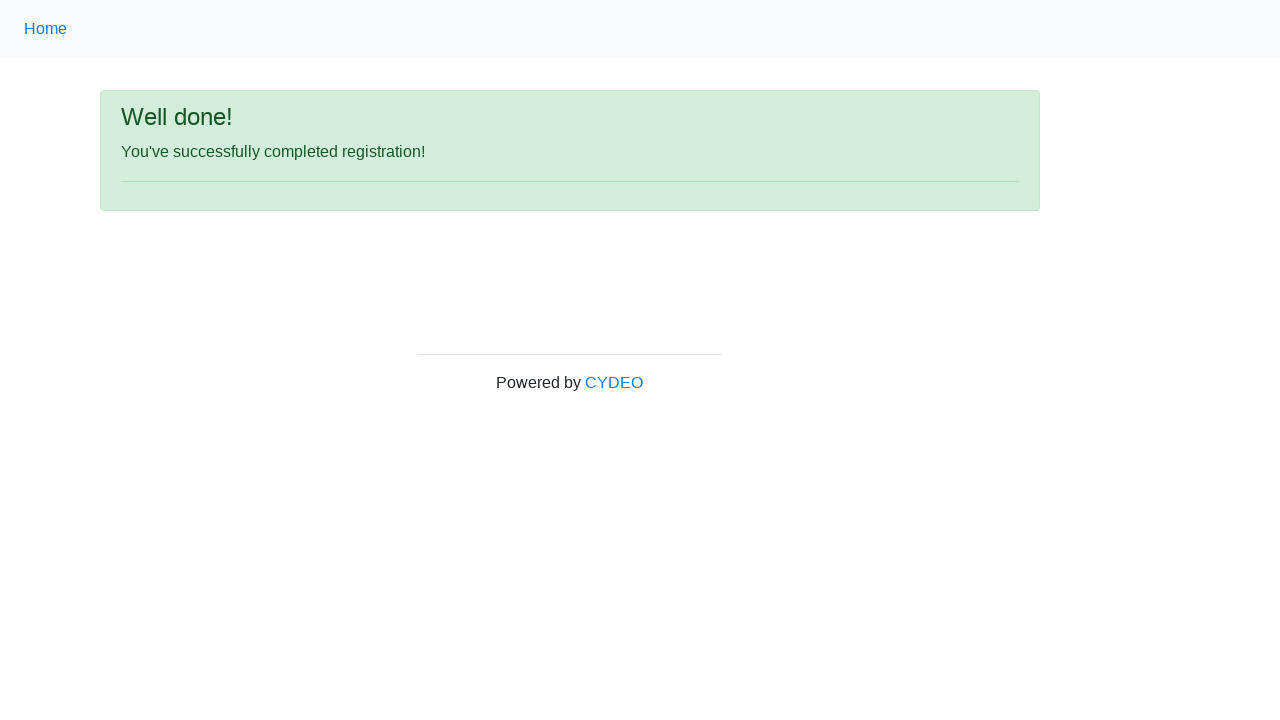